Navigates to the OrangeHRM login page and verifies the page loads by checking the title and URL are accessible.

Starting URL: https://opensource-demo.orangehrmlive.com/web/index.php/auth/login

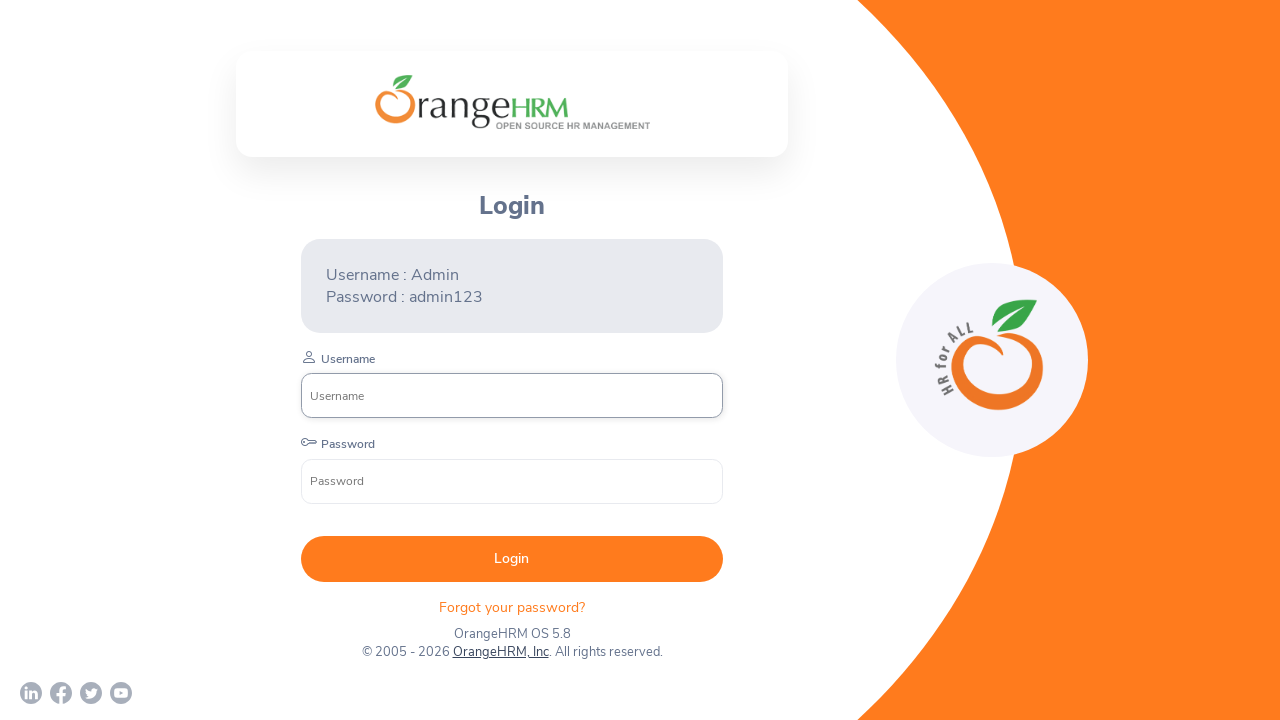

Waited for page to reach domcontentloaded state
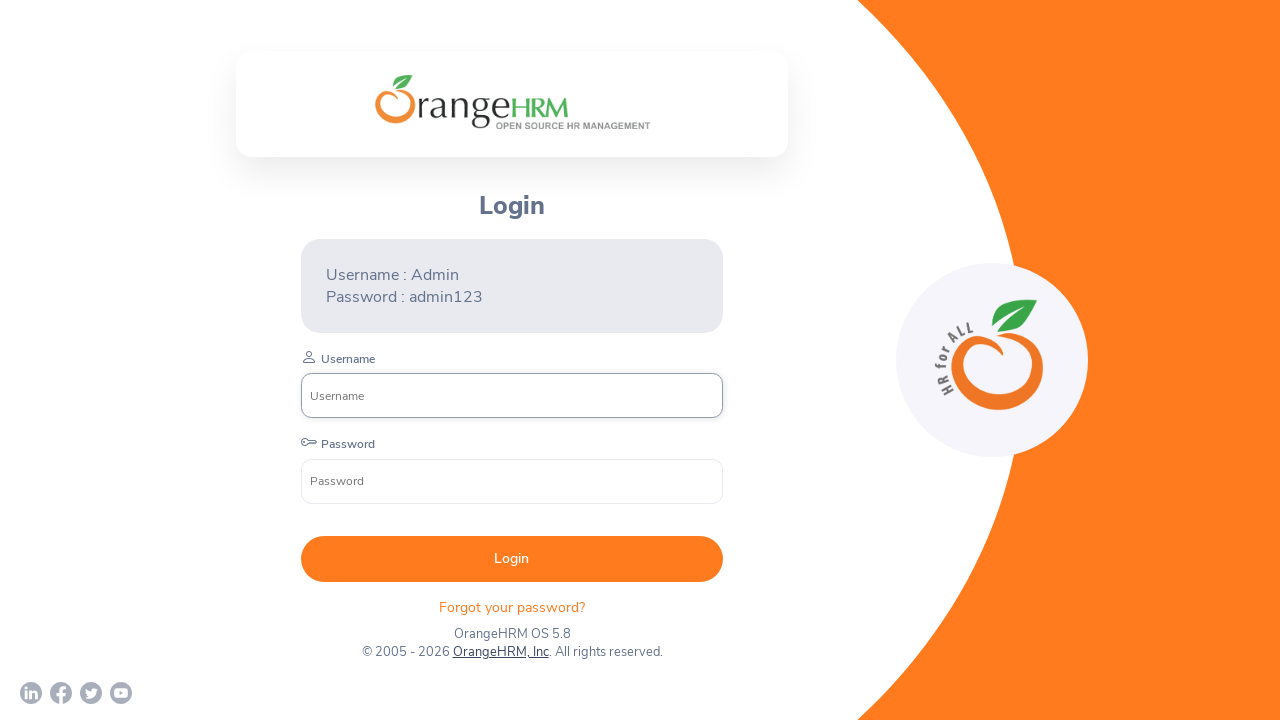

Retrieved page title: OrangeHRM
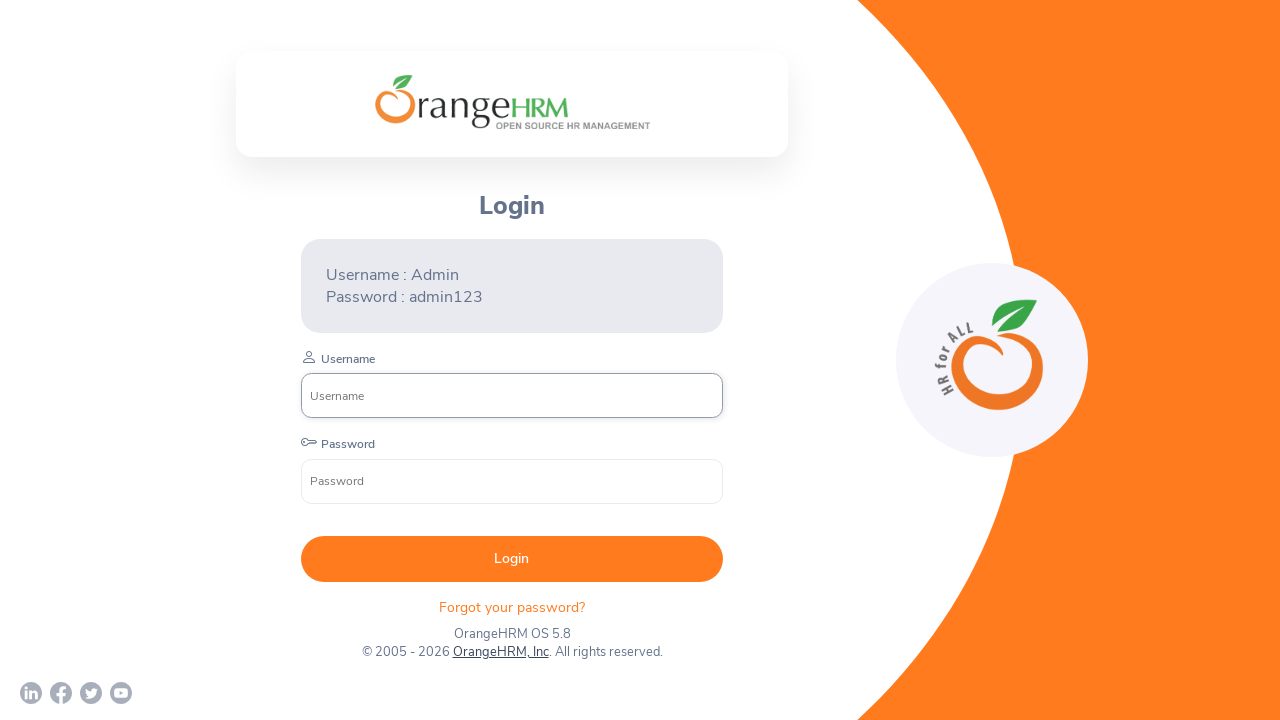

Retrieved page URL: https://opensource-demo.orangehrmlive.com/web/index.php/auth/login
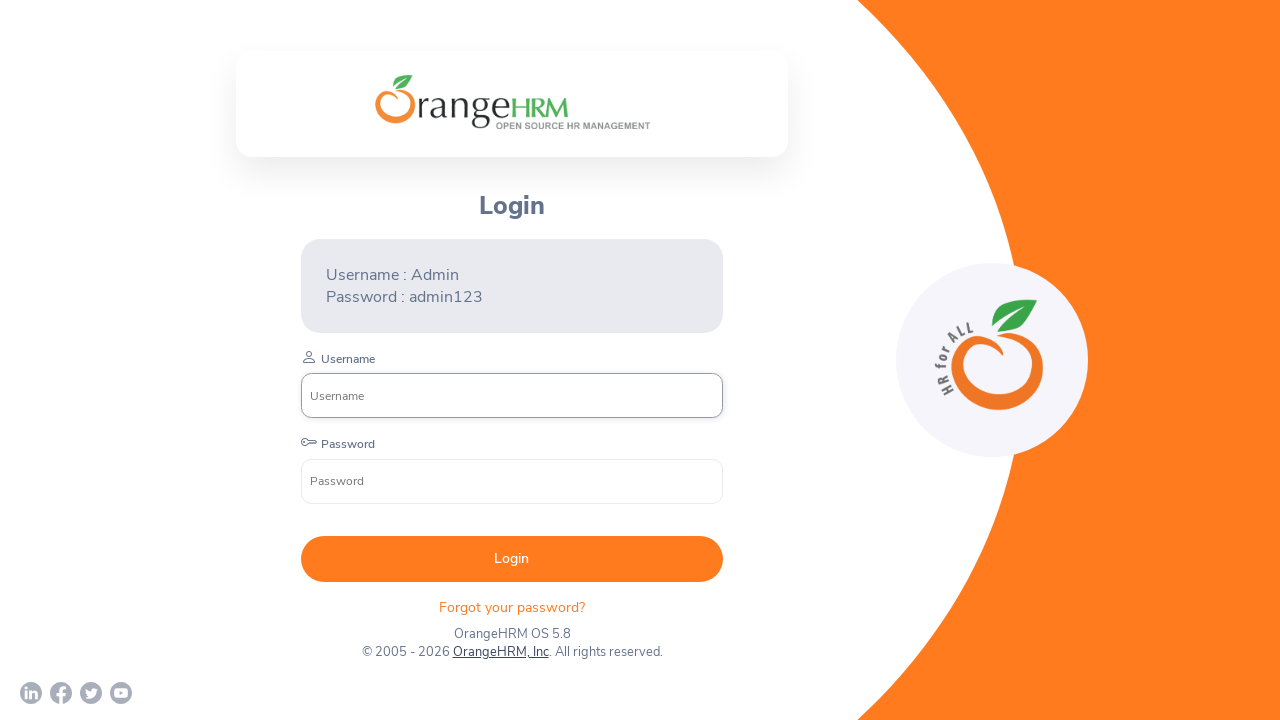

Username input field loaded successfully
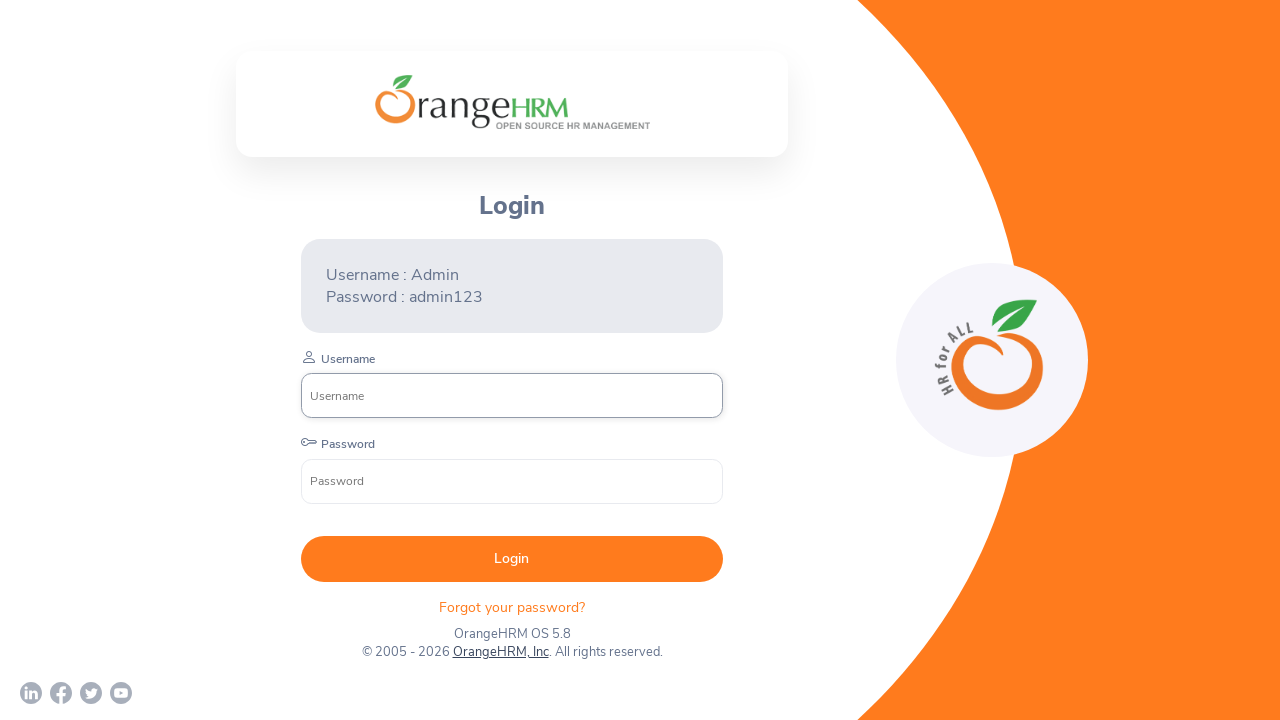

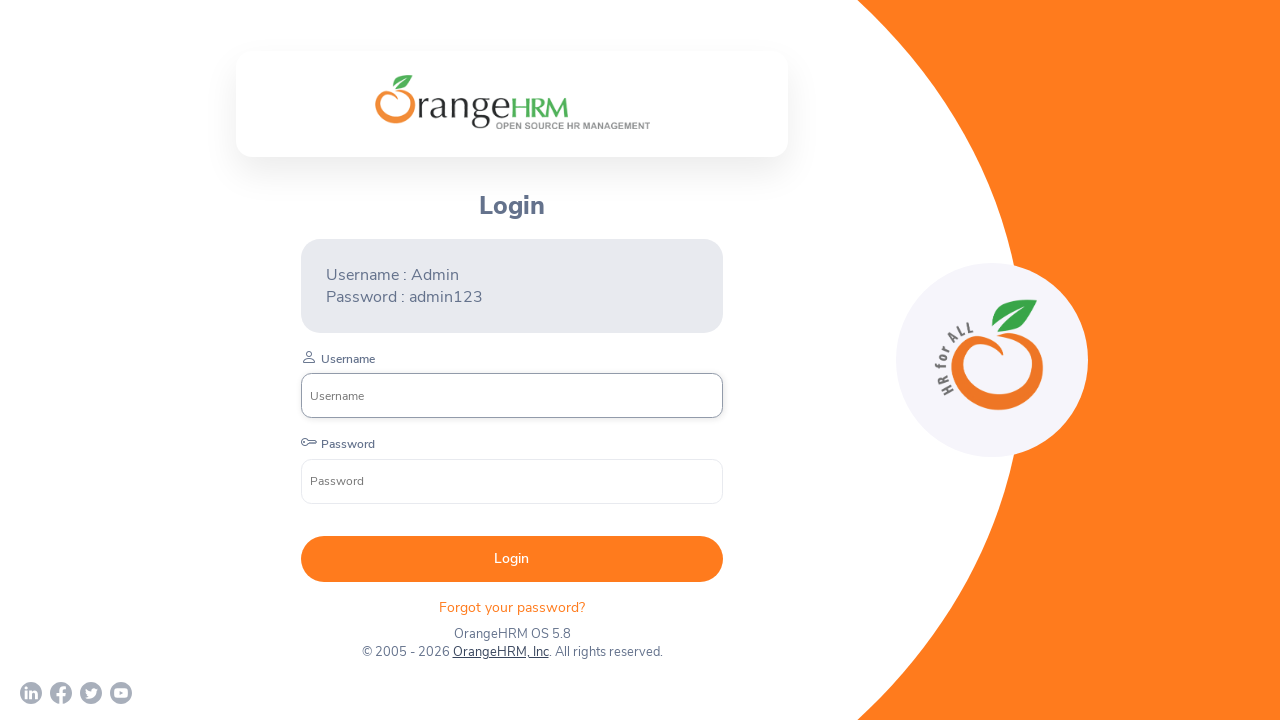